Verifies that a checkbox input element is selected/checked on the page

Starting URL: https://www.selenium.dev/selenium/web/inputs.html

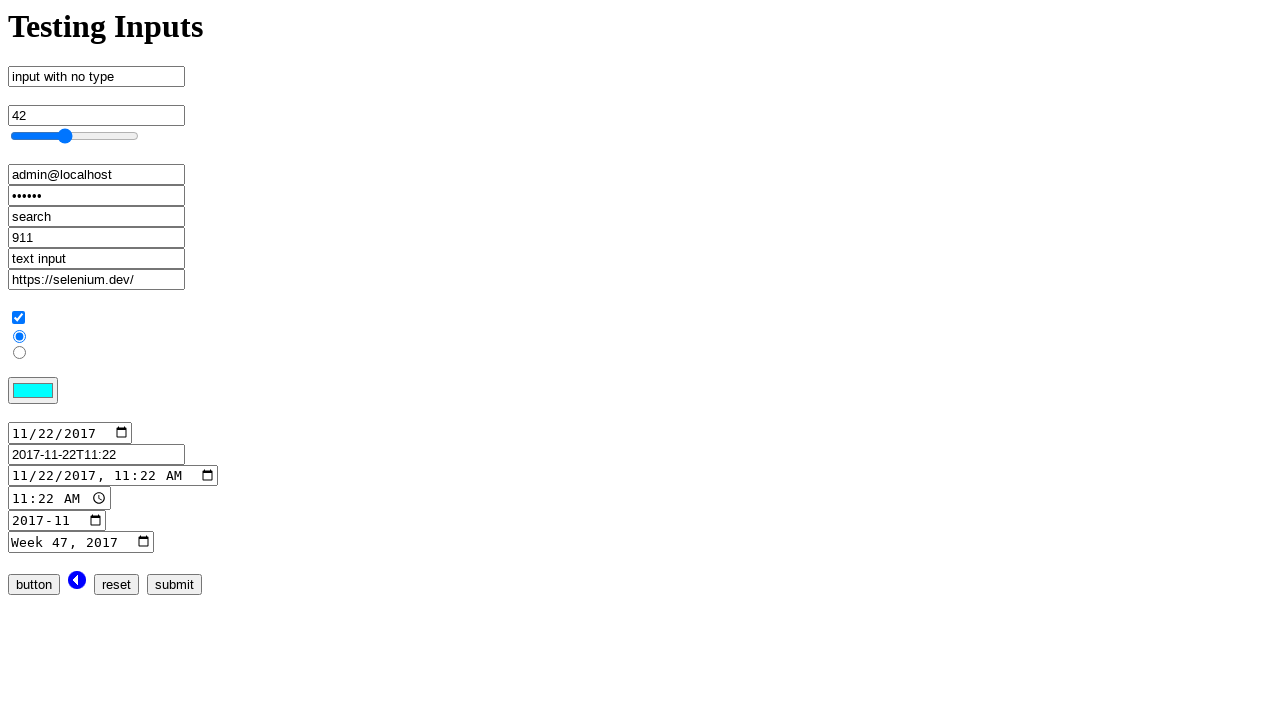

Navigated to inputs test page
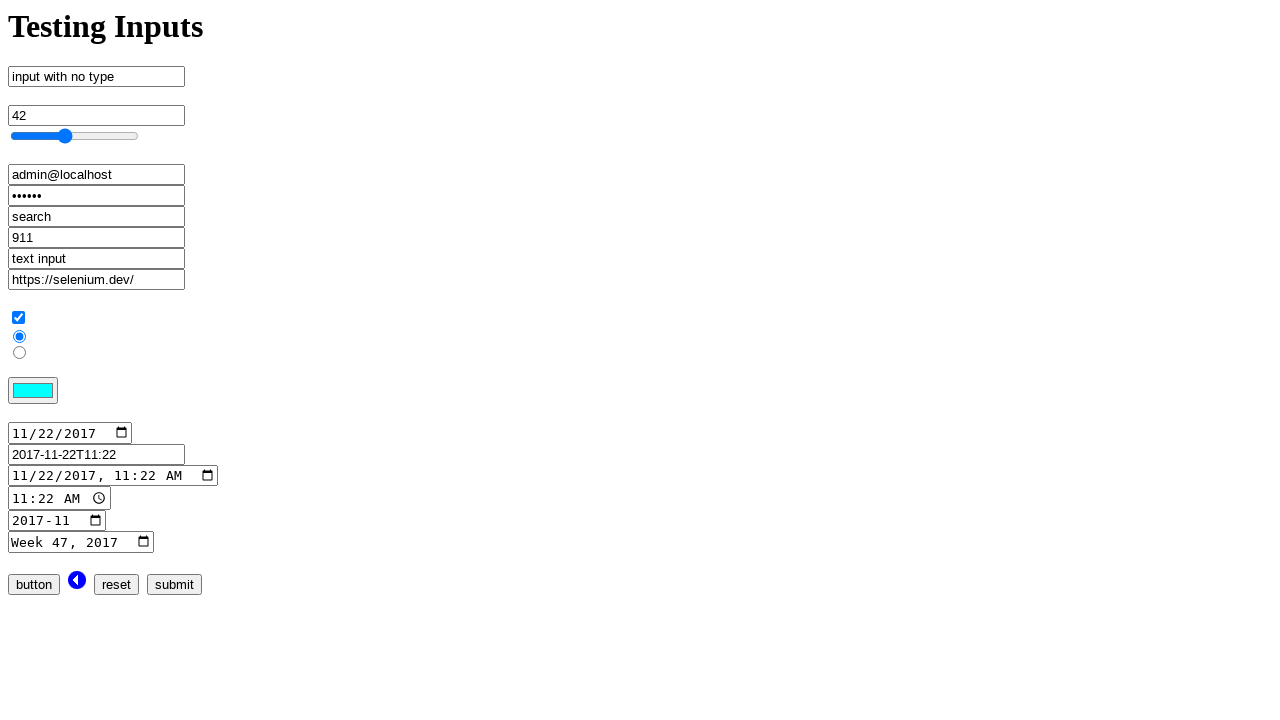

Located checkbox input element
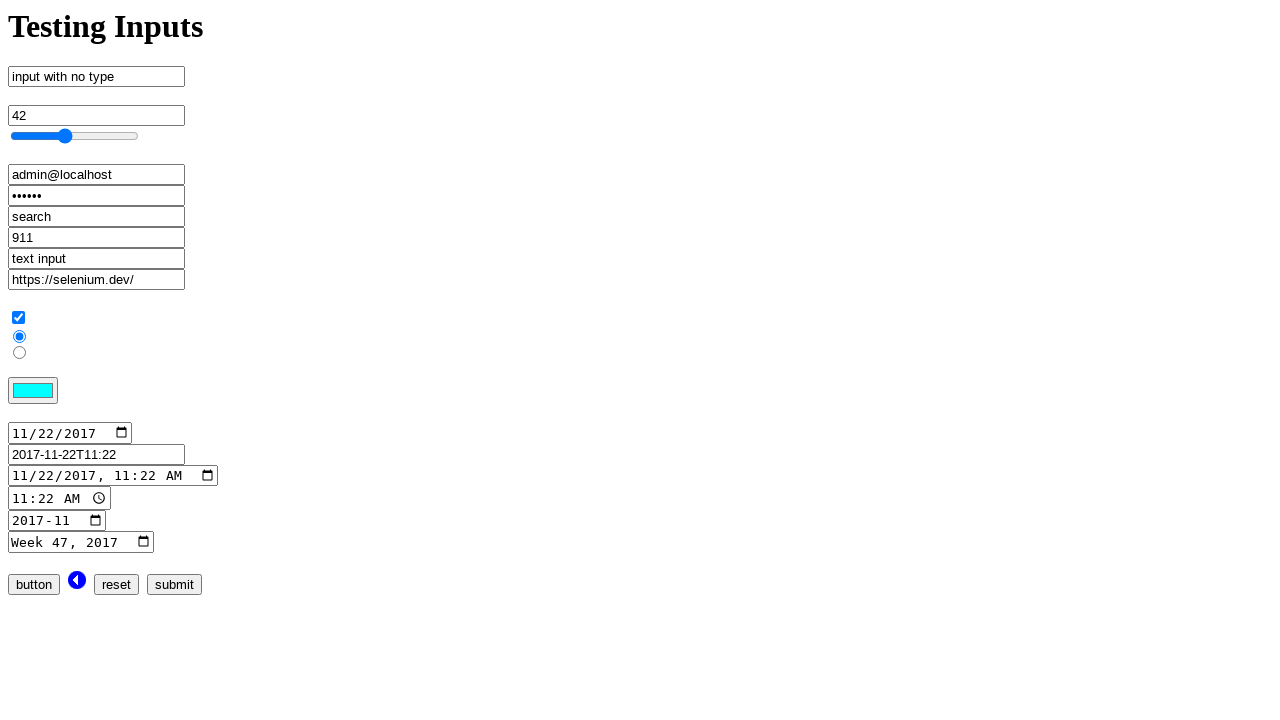

Verified that checkbox input is selected/checked
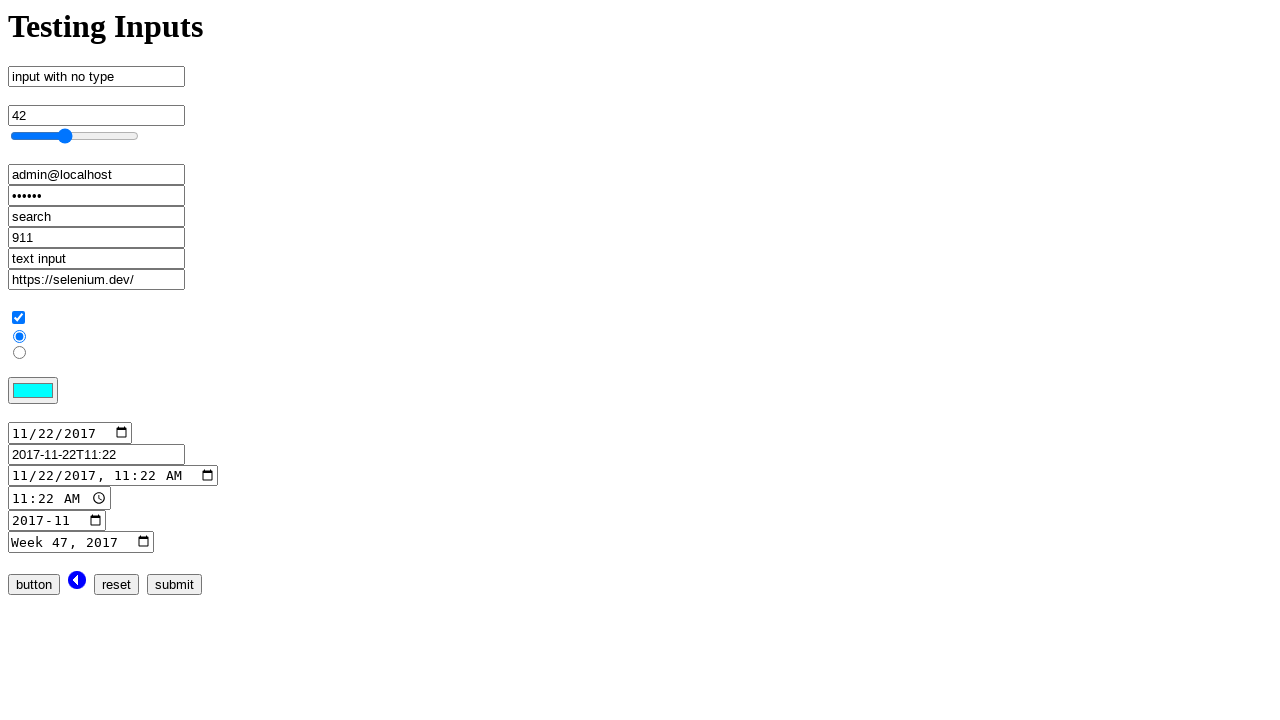

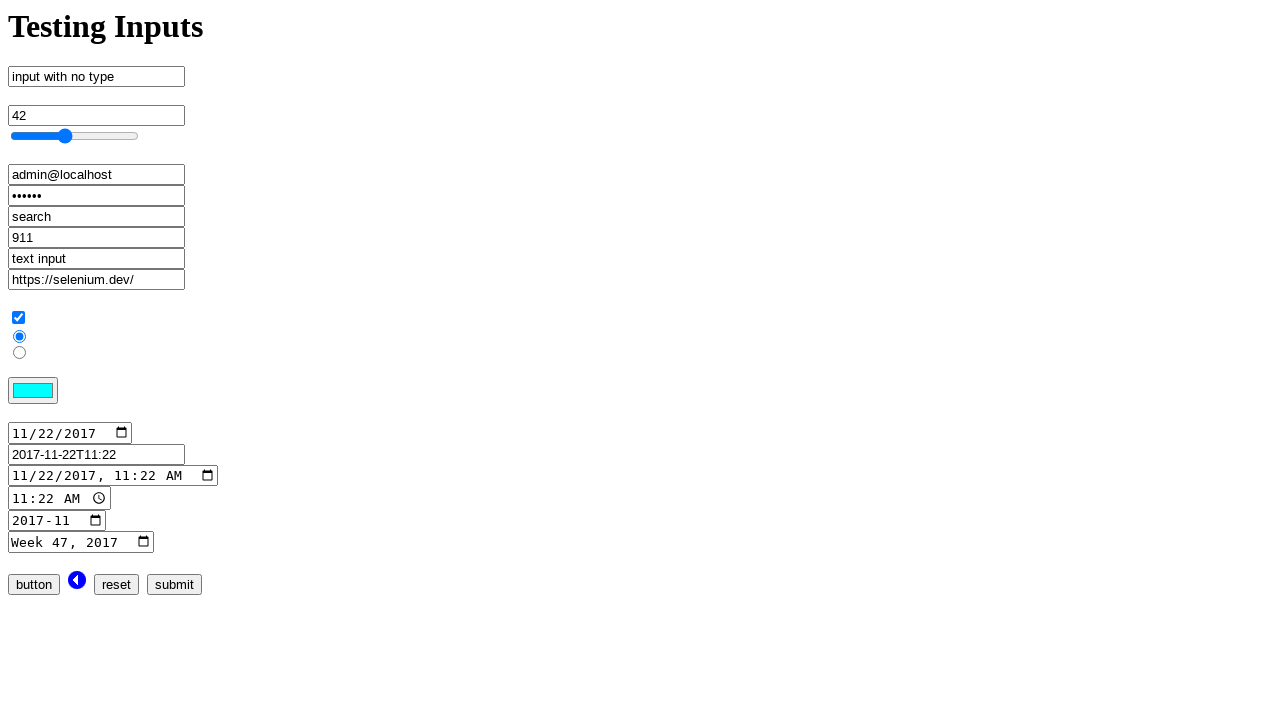